Tests alert handling functionality by triggering alerts, reading their text, and accepting/dismissing them

Starting URL: https://rahulshettyacademy.com/AutomationPractice/

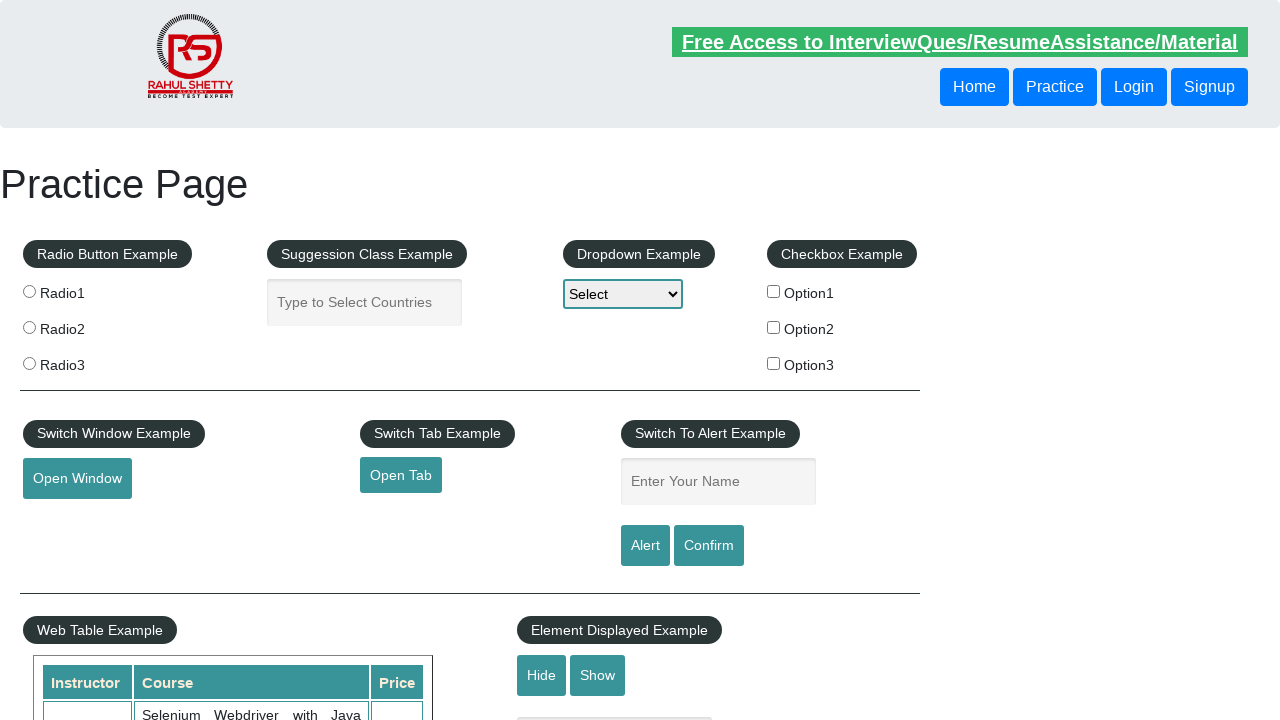

Filled name field with 'Vova' for first alert test on input#name
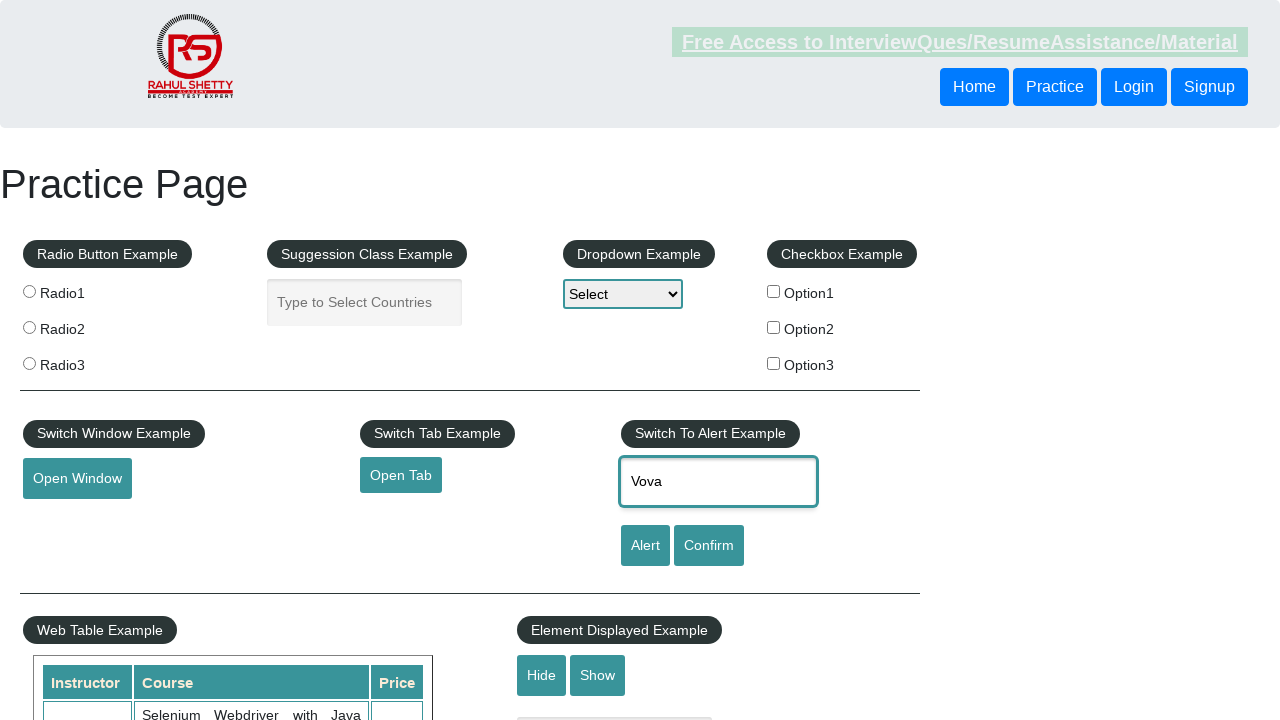

Clicked alert button to trigger alert dialog at (645, 546) on #alertbtn
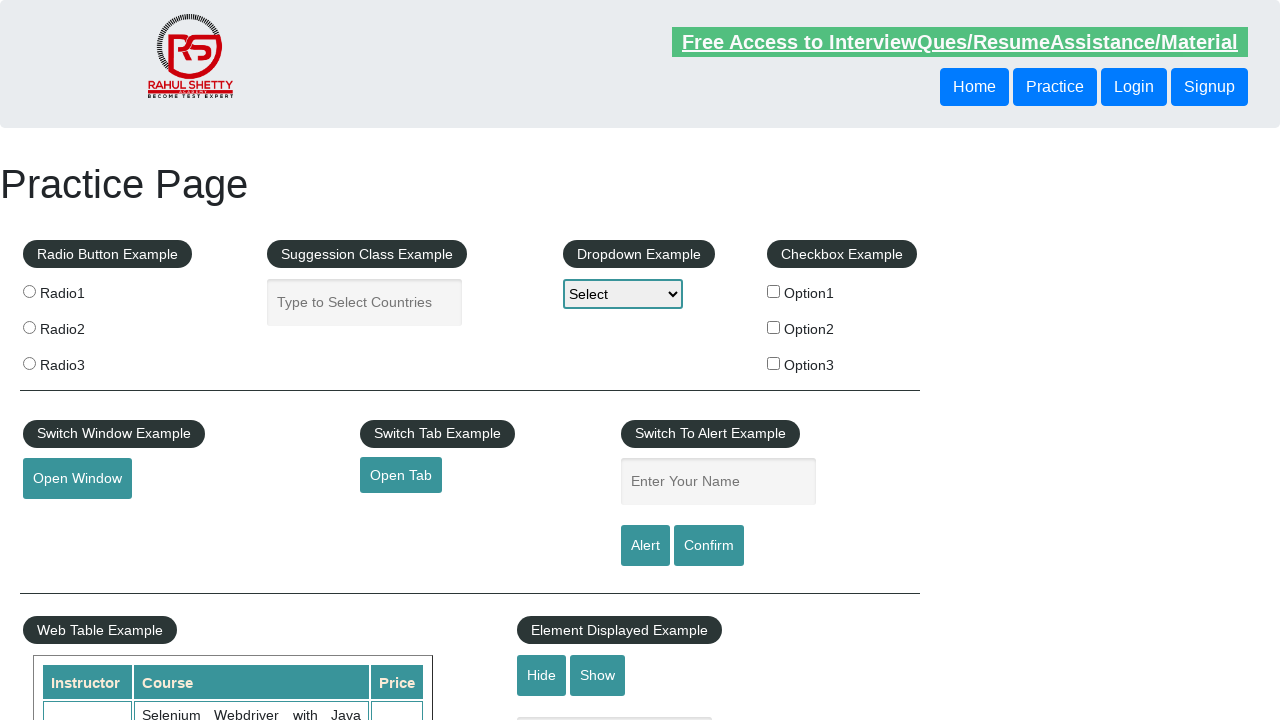

Alert dialog accepted
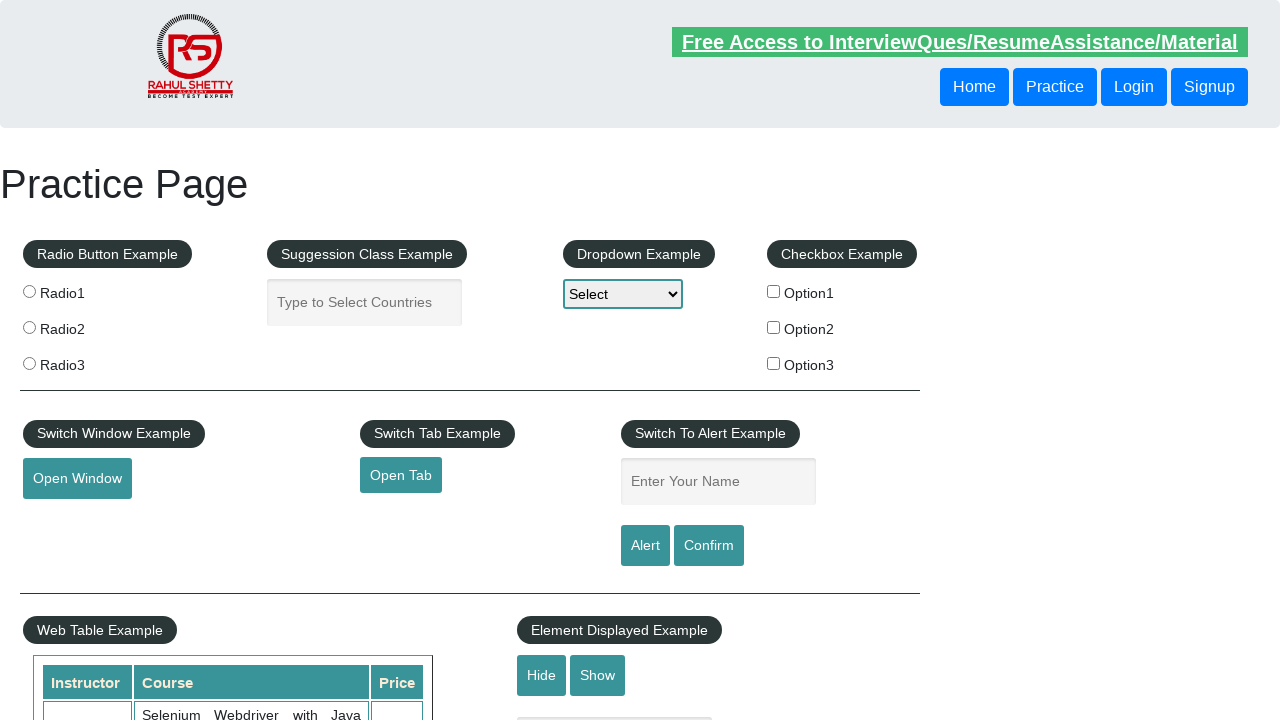

Filled name field with 'Vova' for confirm dialog test on input#name
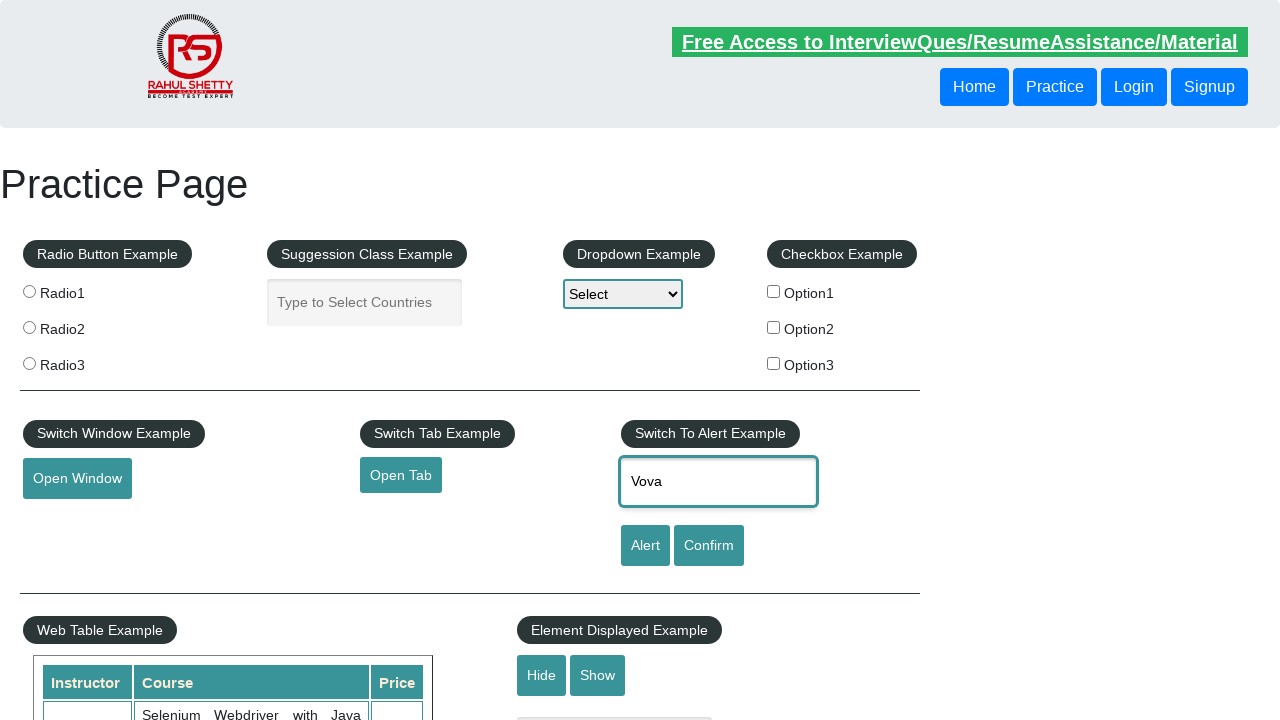

Clicked confirm button to trigger confirm dialog at (709, 546) on #confirmbtn
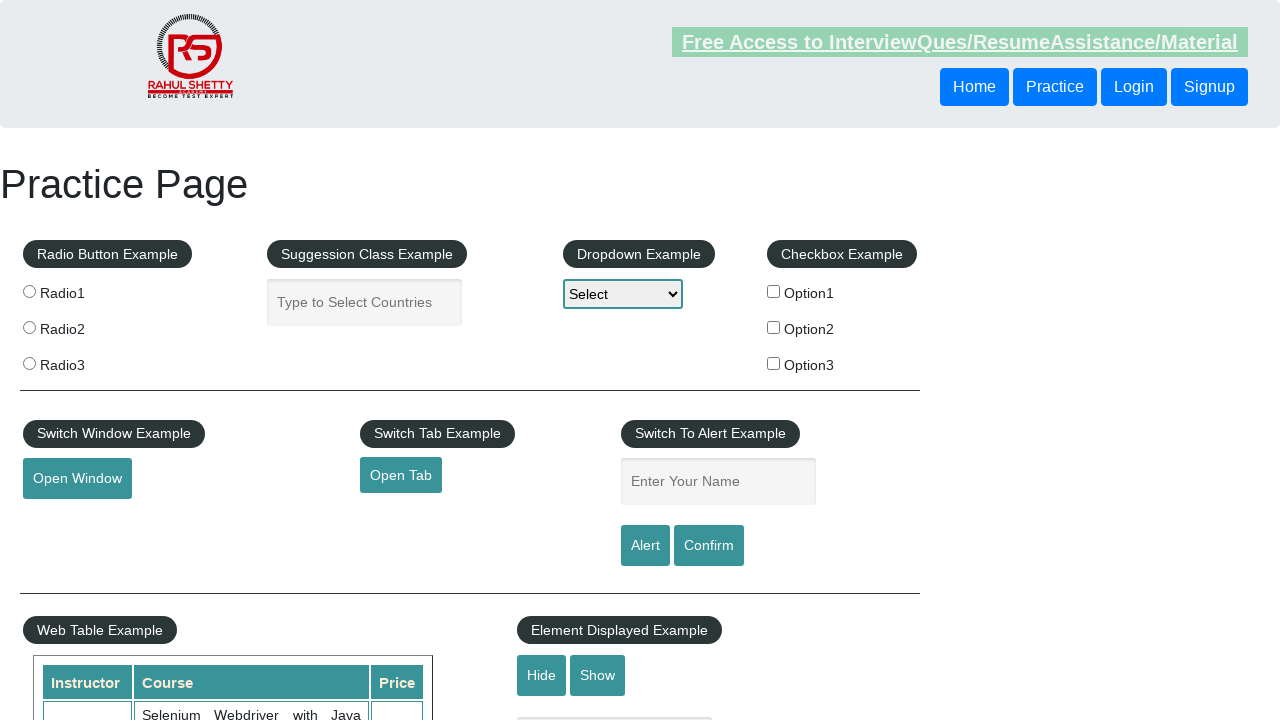

Confirm dialog dismissed
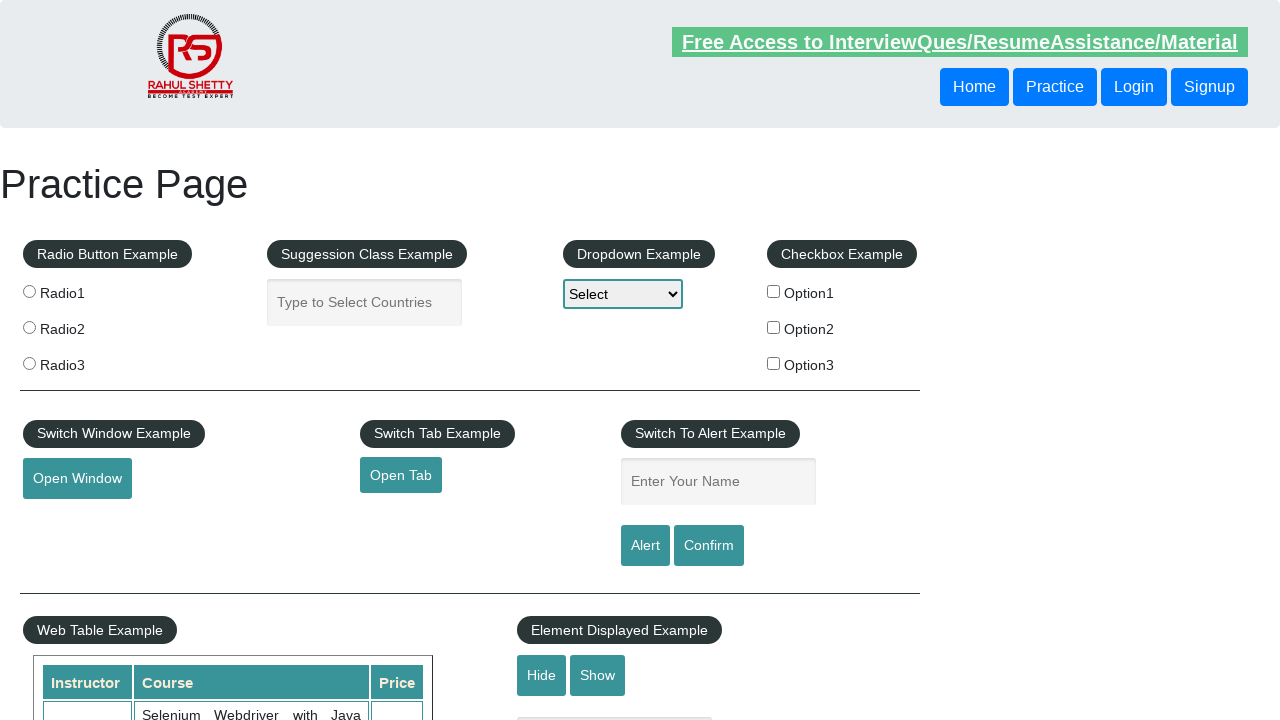

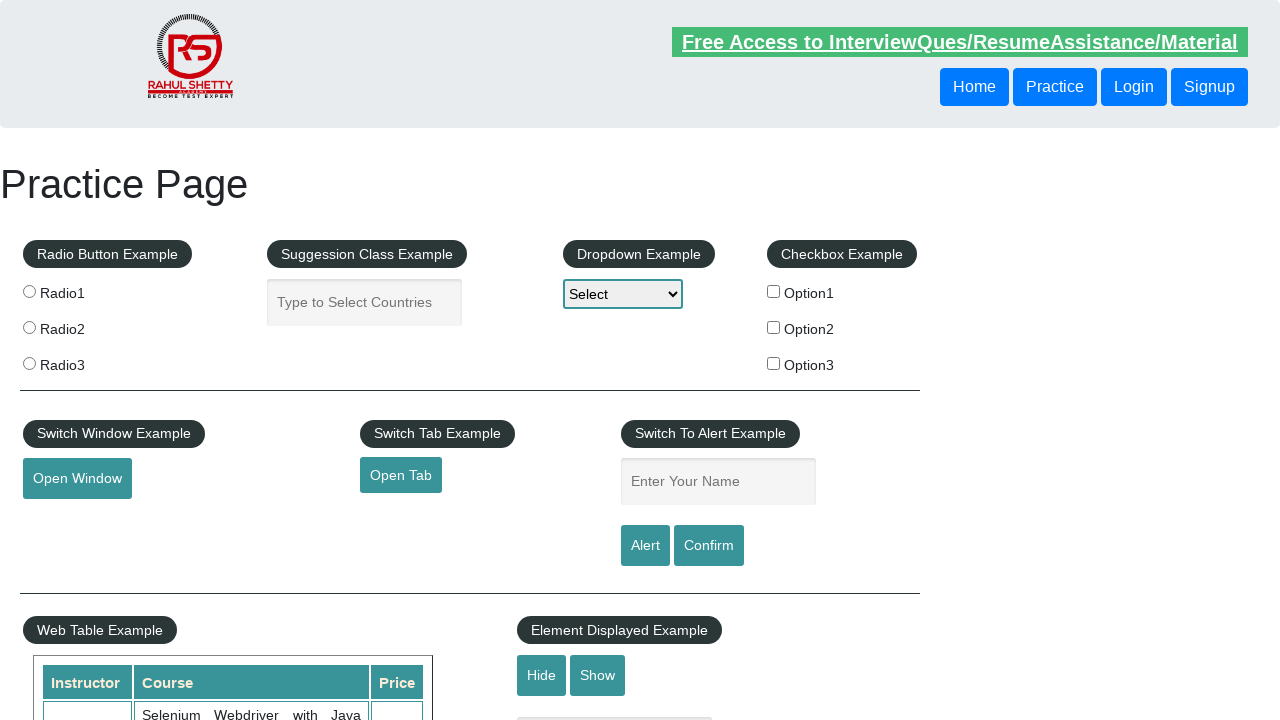